Waits for a button to become clickable, clicks it, and verifies the success message

Starting URL: http://suninjuly.github.io/wait2.html

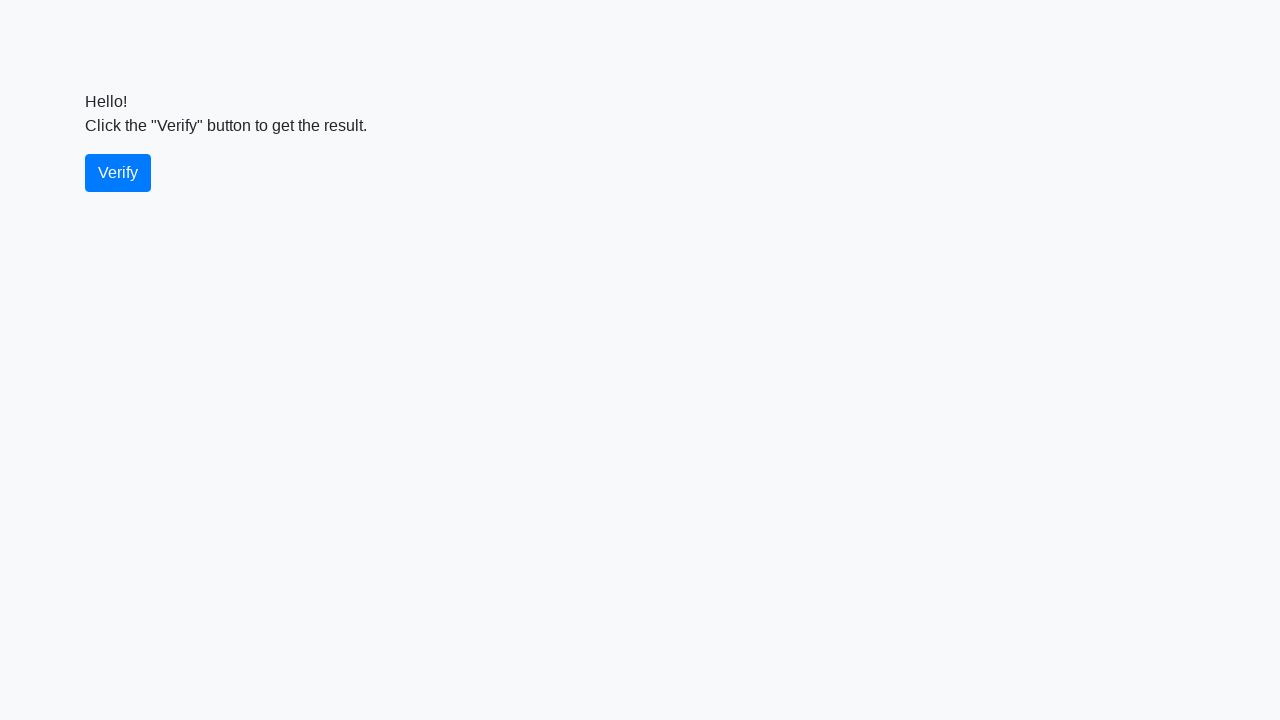

Waited for verify button to become visible
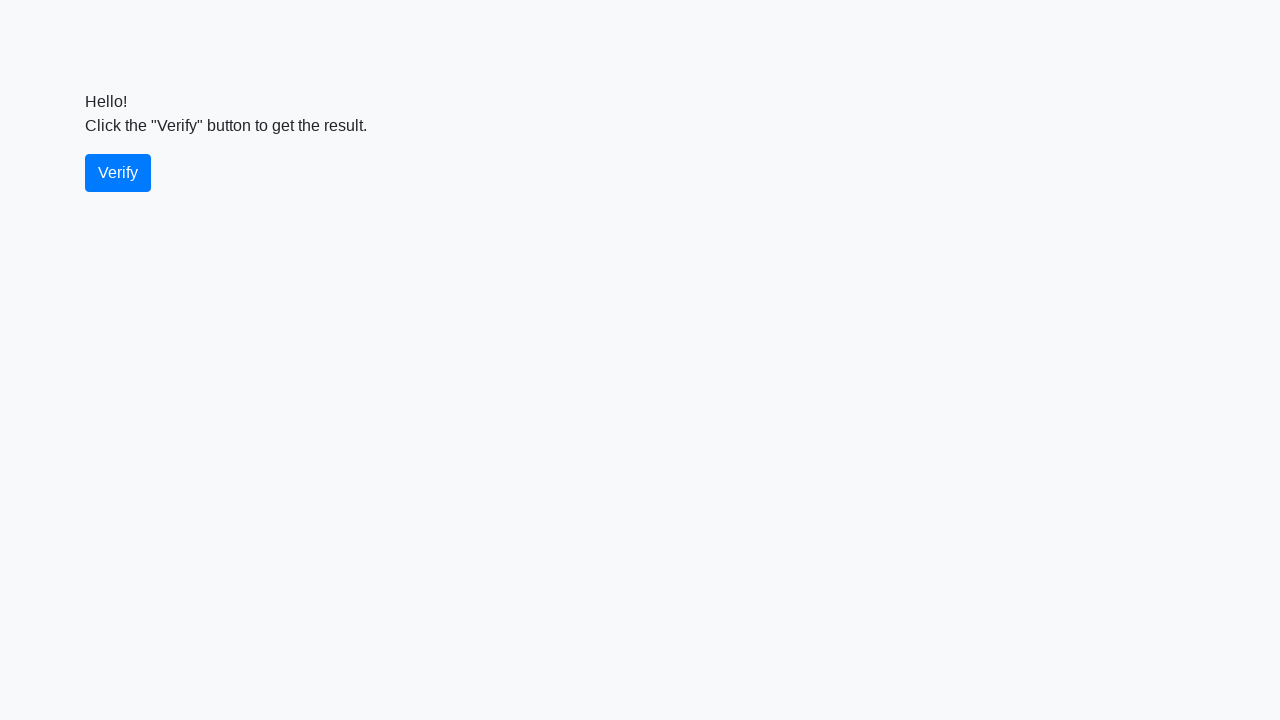

Clicked the verify button at (118, 173) on #verify
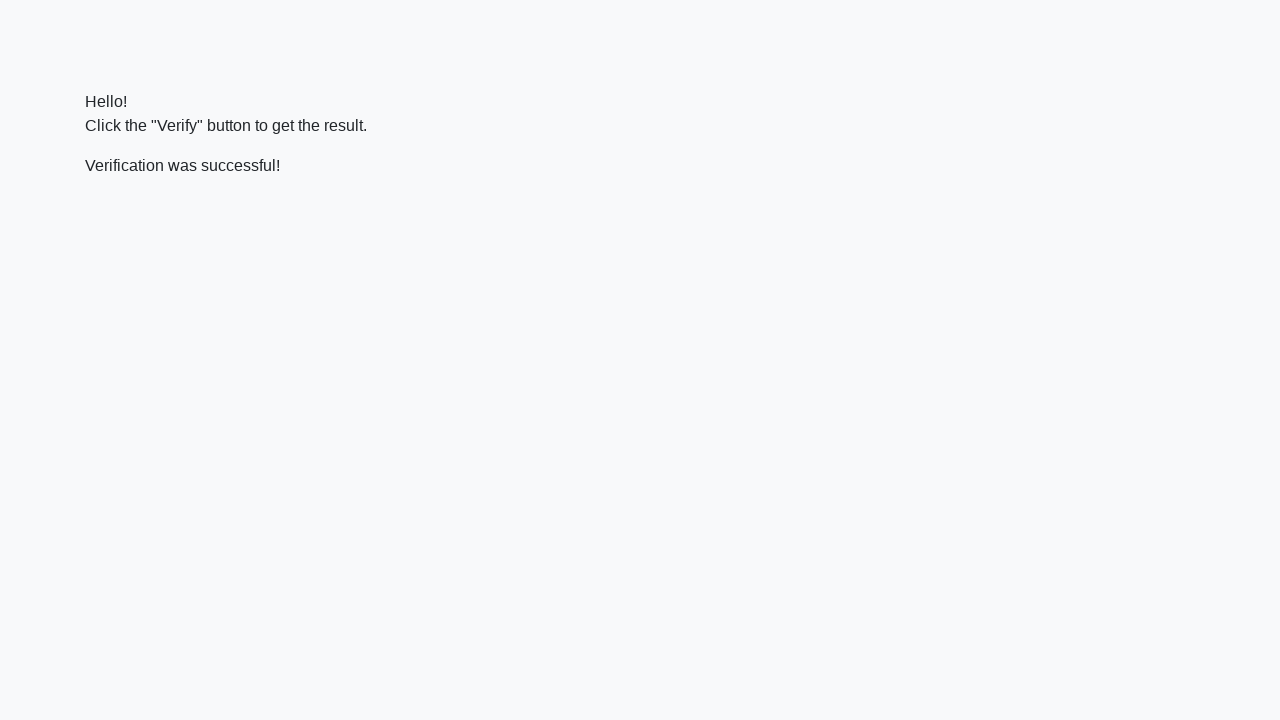

Success message appeared after clicking verify button
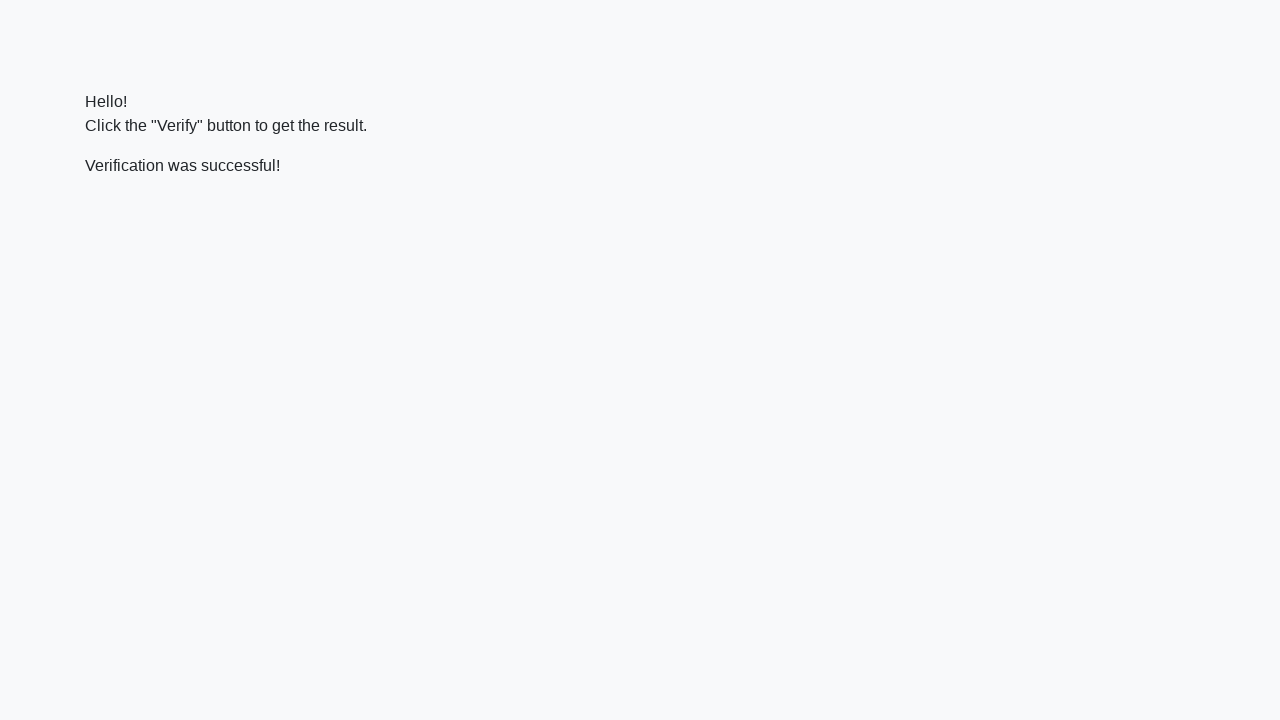

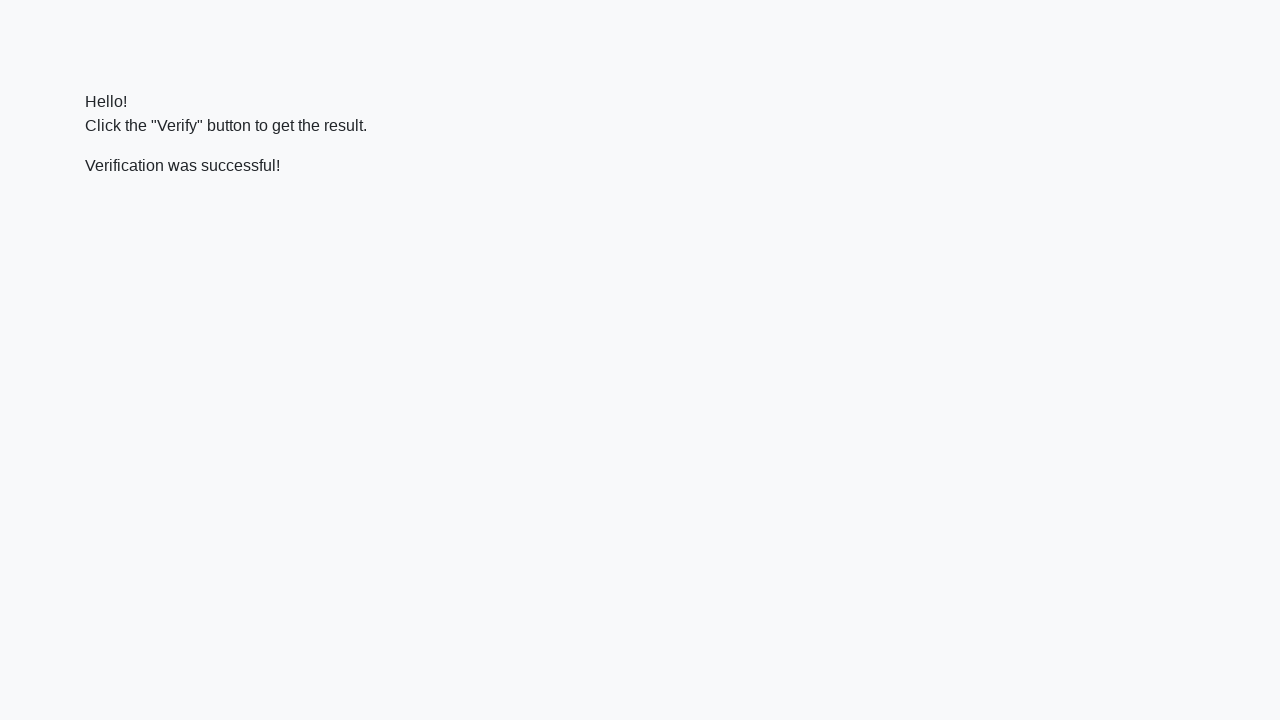